Tests drag and drop action from draggable element to droppable target.

Starting URL: https://www.selenium.dev/selenium/web/mouse_interaction.html

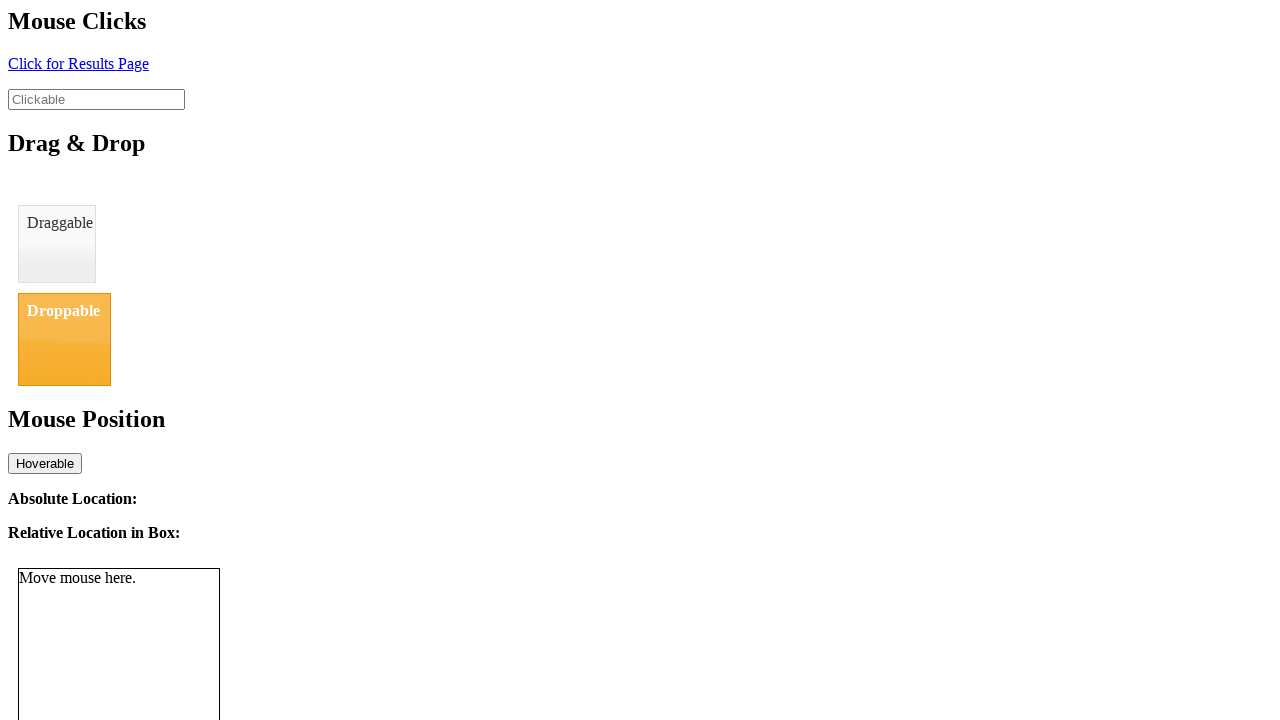

Dragged draggable element and dropped it on droppable target at (64, 339)
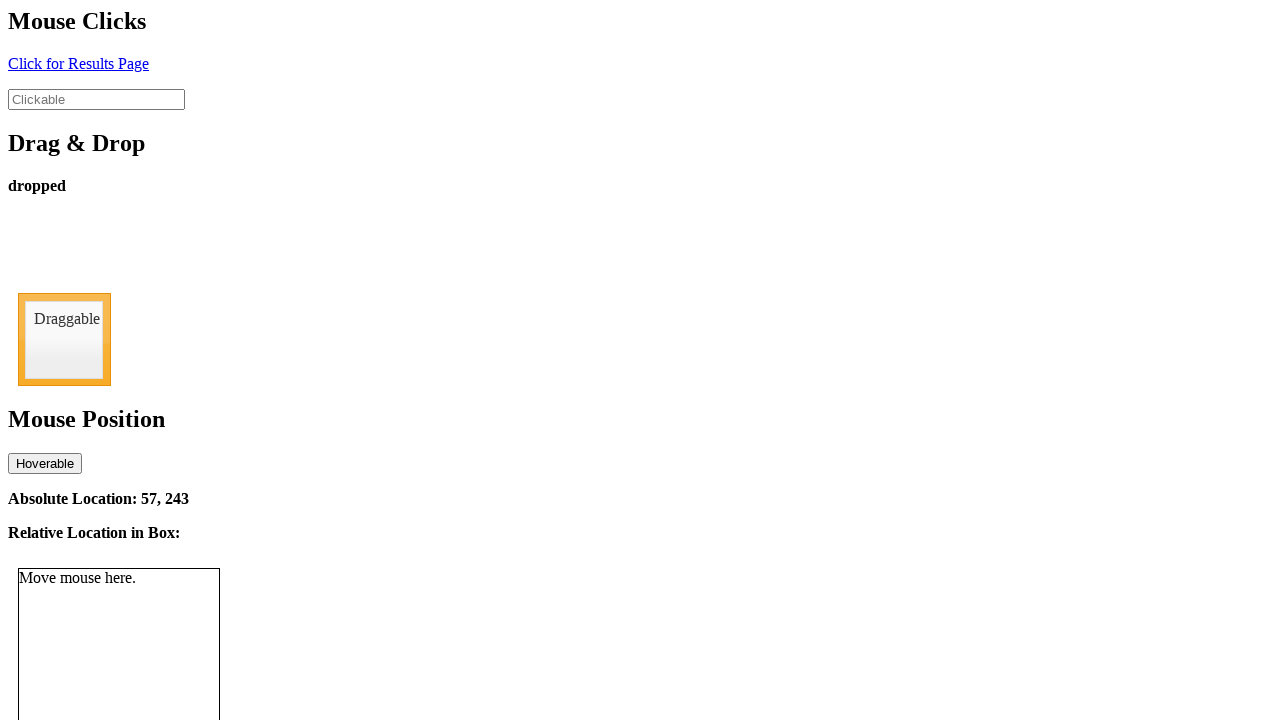

Verified drop status shows 'dropped'
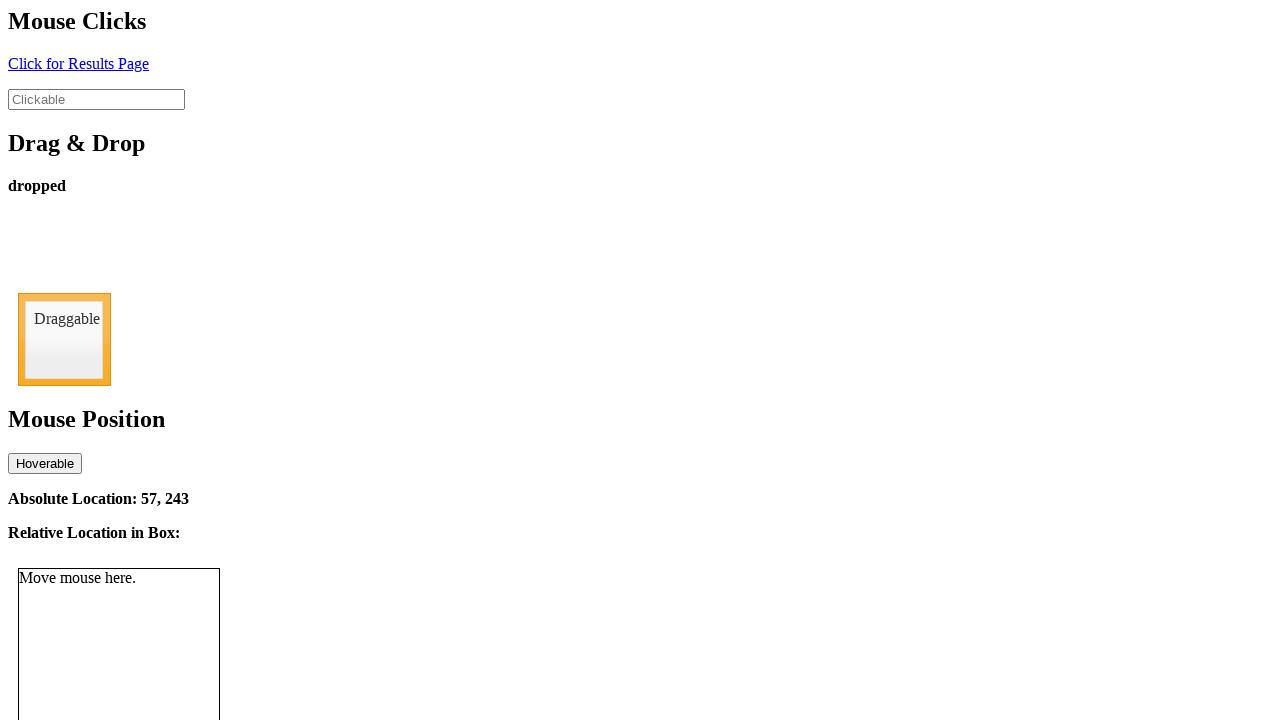

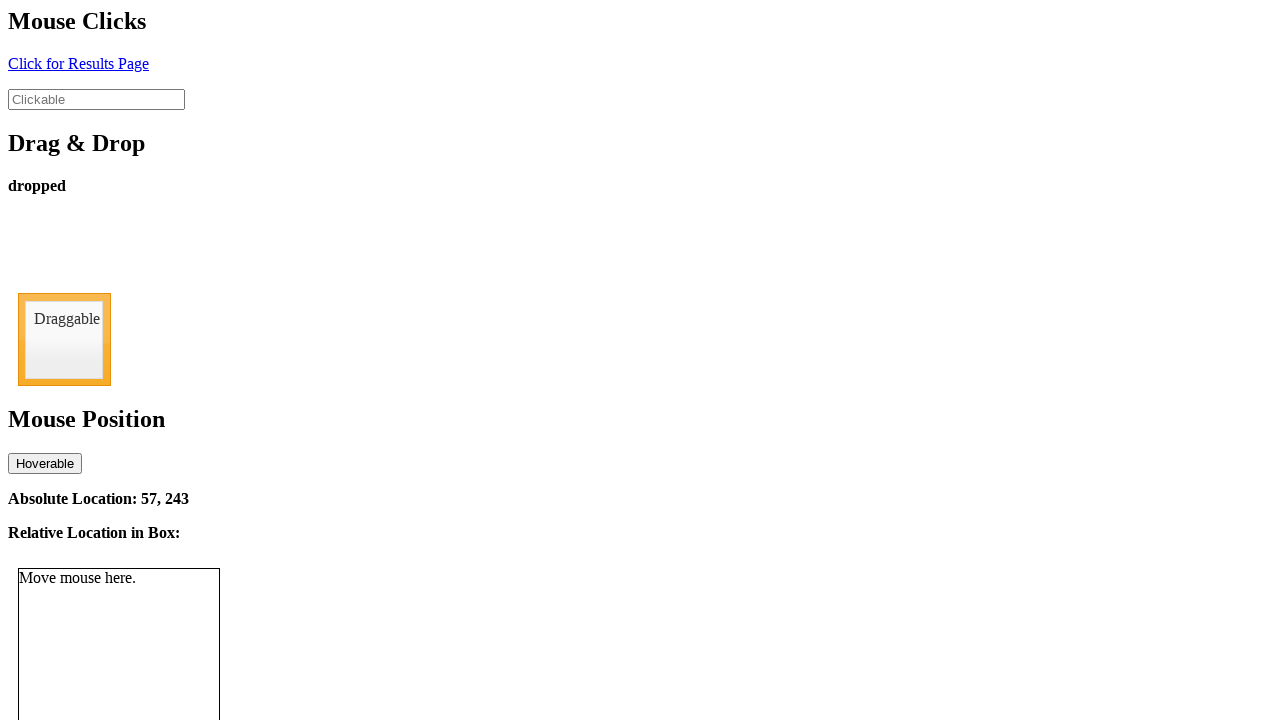